Tests the registration link by clicking the register button and verifying navigation to the registration page

Starting URL: https://empathicare-dokter.vercel.app/login-dokter

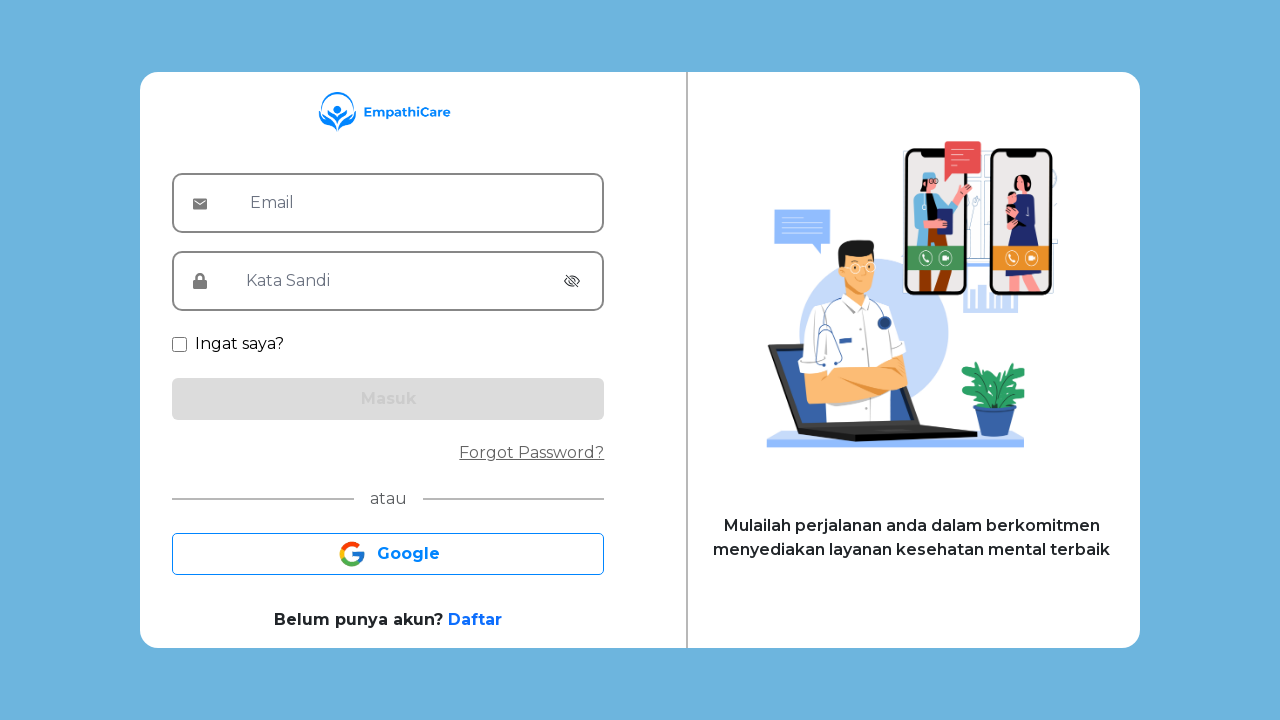

Clicked the register link (Daftar) at (475, 620) on a:has-text('Daftar')
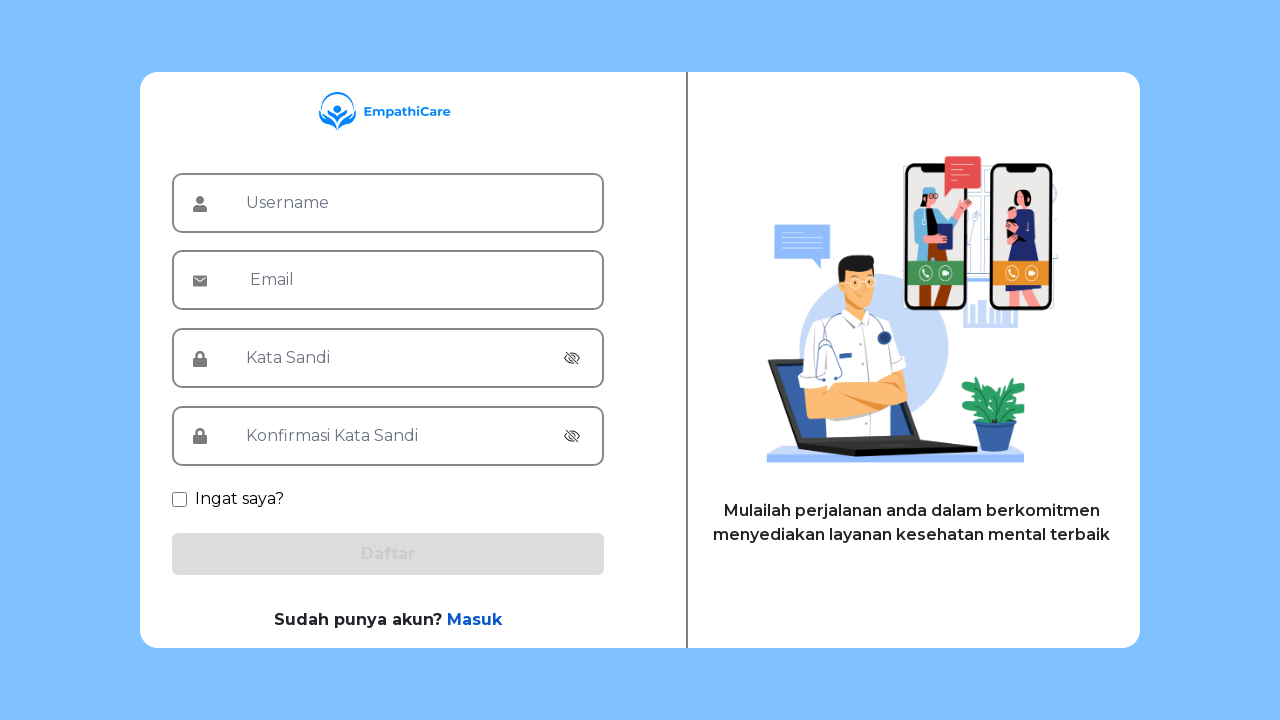

Verified registration page loaded with Daftar button
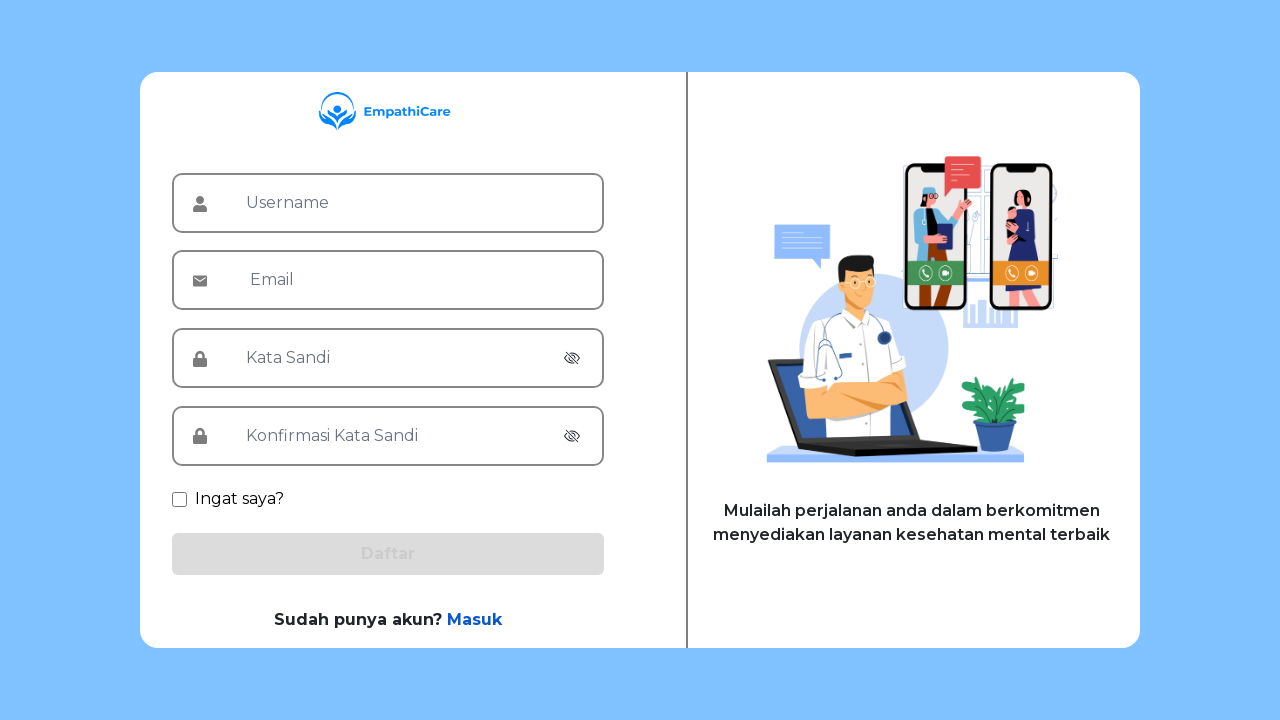

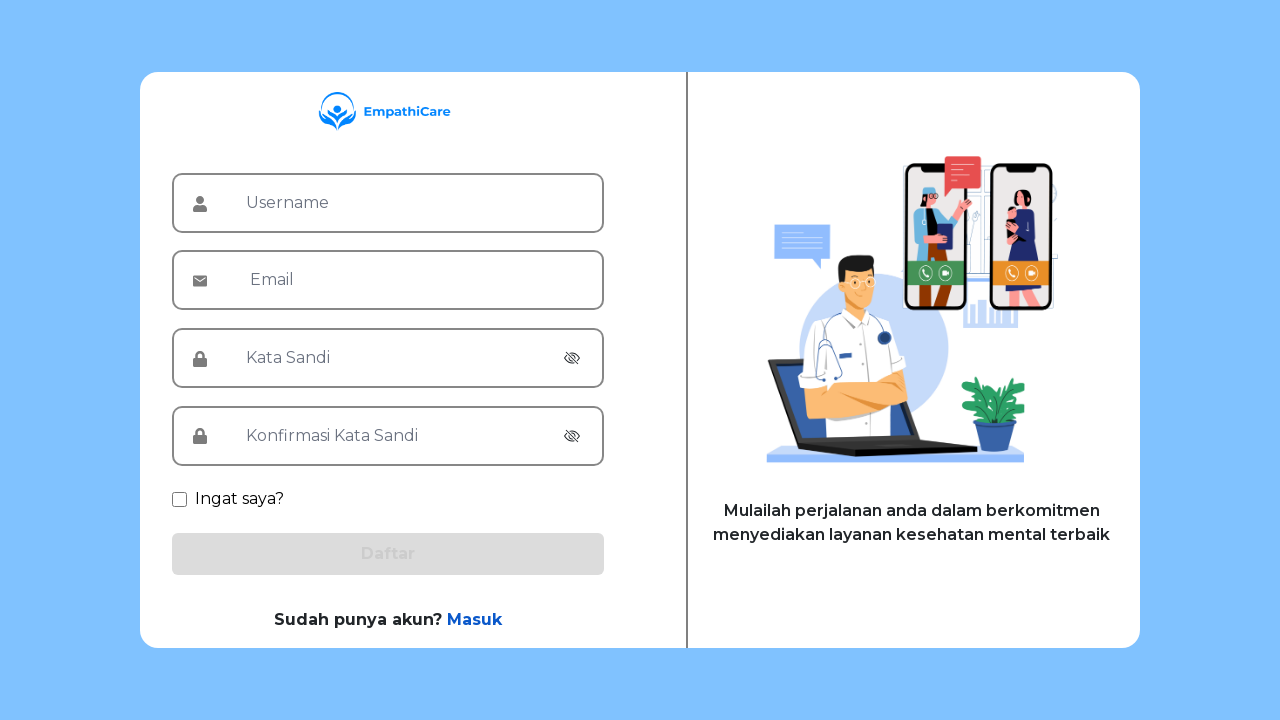